Navigates to YouTube homepage and verifies the page loads successfully by waiting for the page content to be present.

Starting URL: https://www.youtube.com/

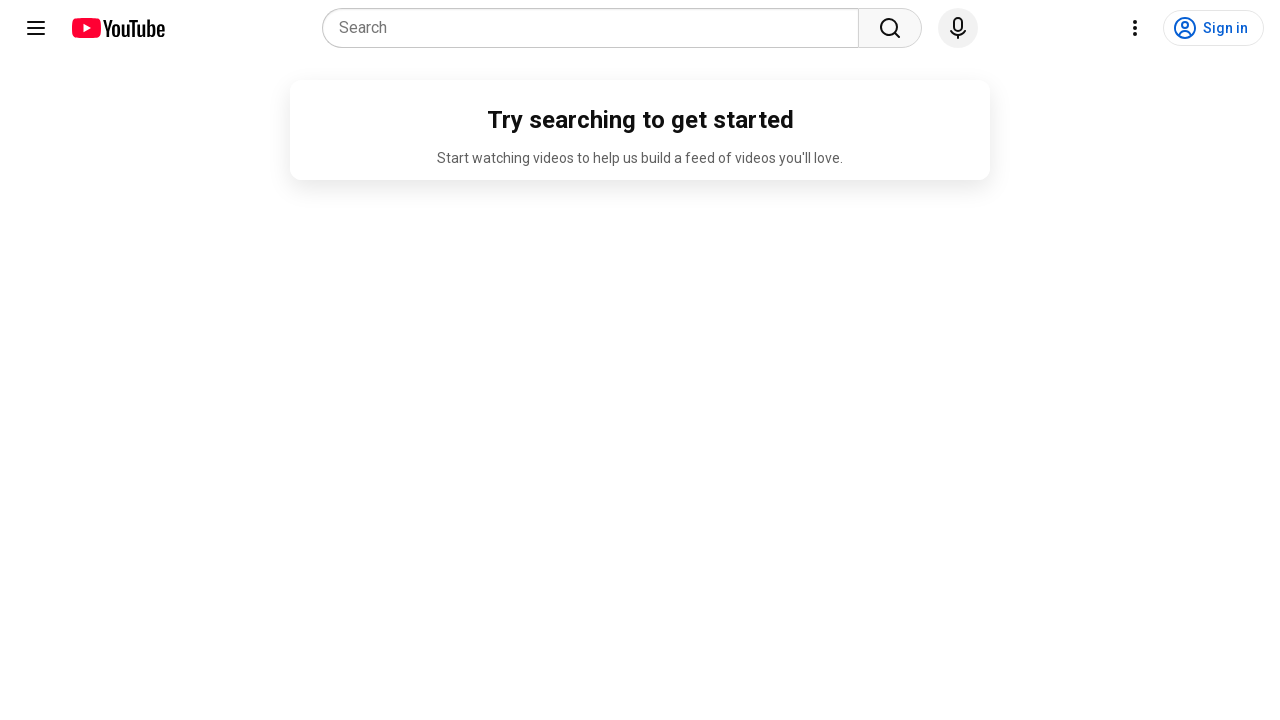

Navigated to YouTube homepage
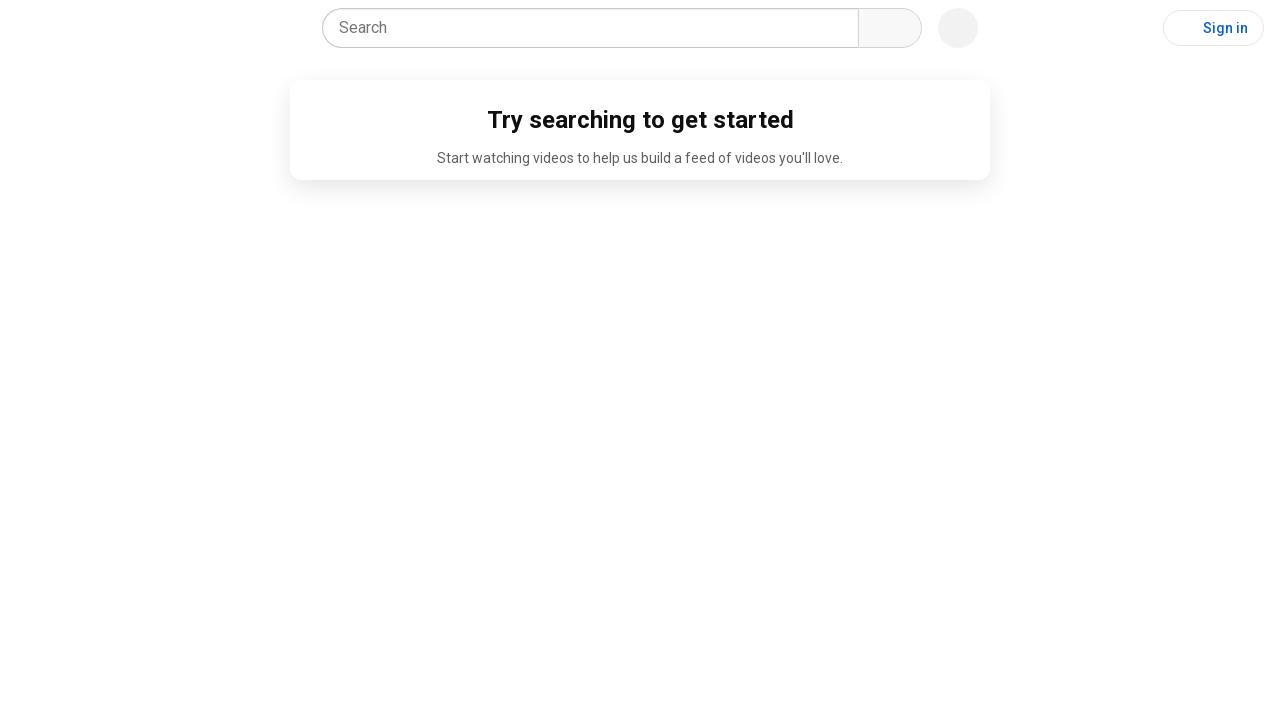

YouTube page content loaded successfully
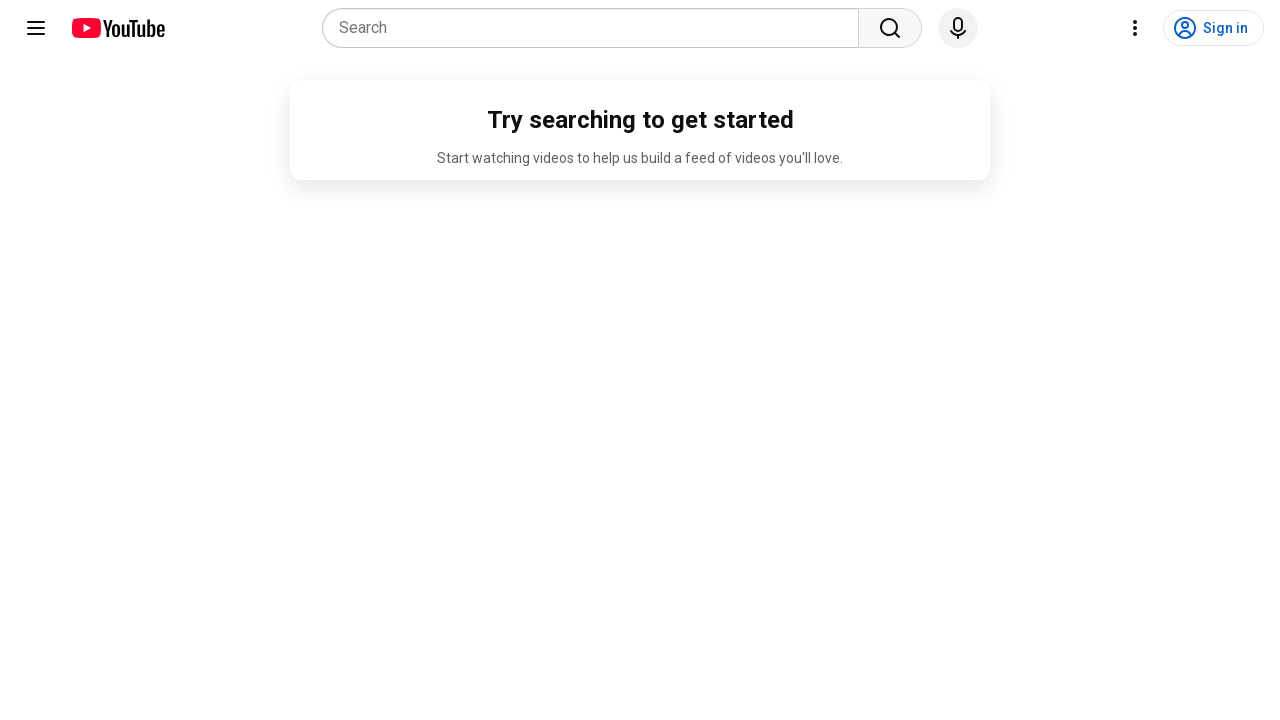

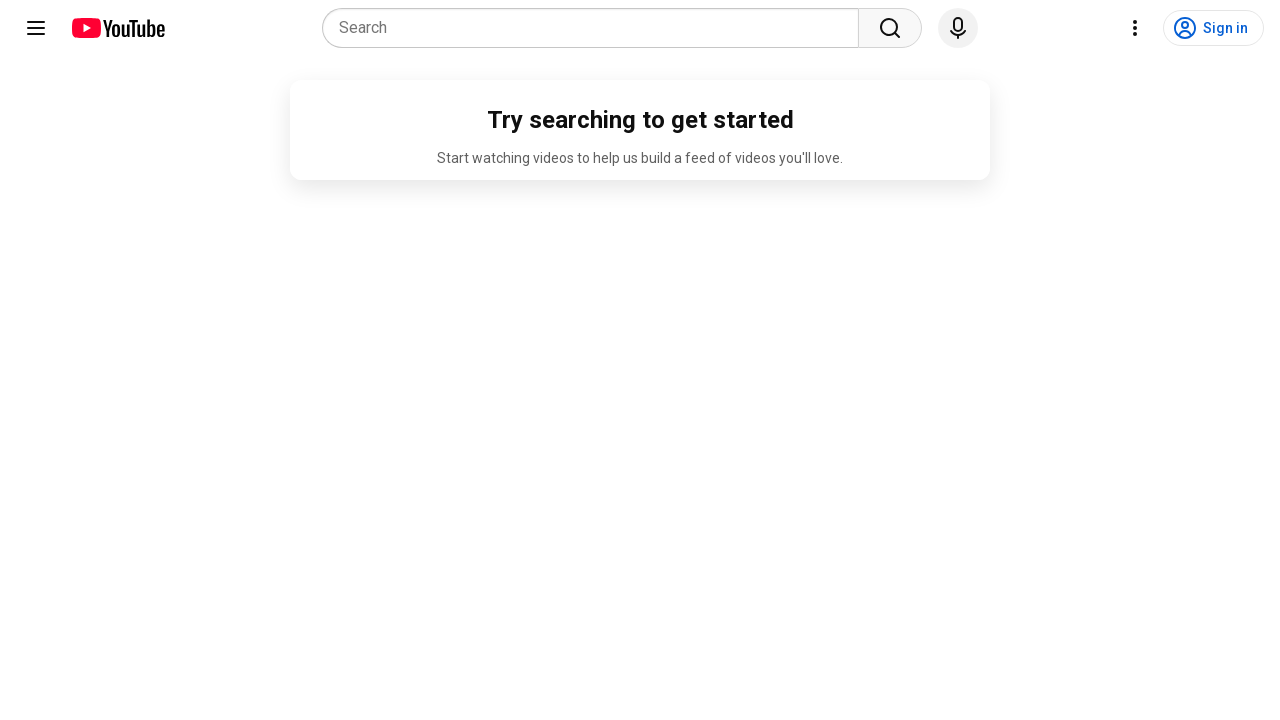